Tests multi-tab browser functionality by finding links in a footer section, opening each link in a new tab using Ctrl+Enter keyboard shortcut, then iterating through all opened tabs to verify they loaded correctly.

Starting URL: https://rahulshettyacademy.com/AutomationPractice/

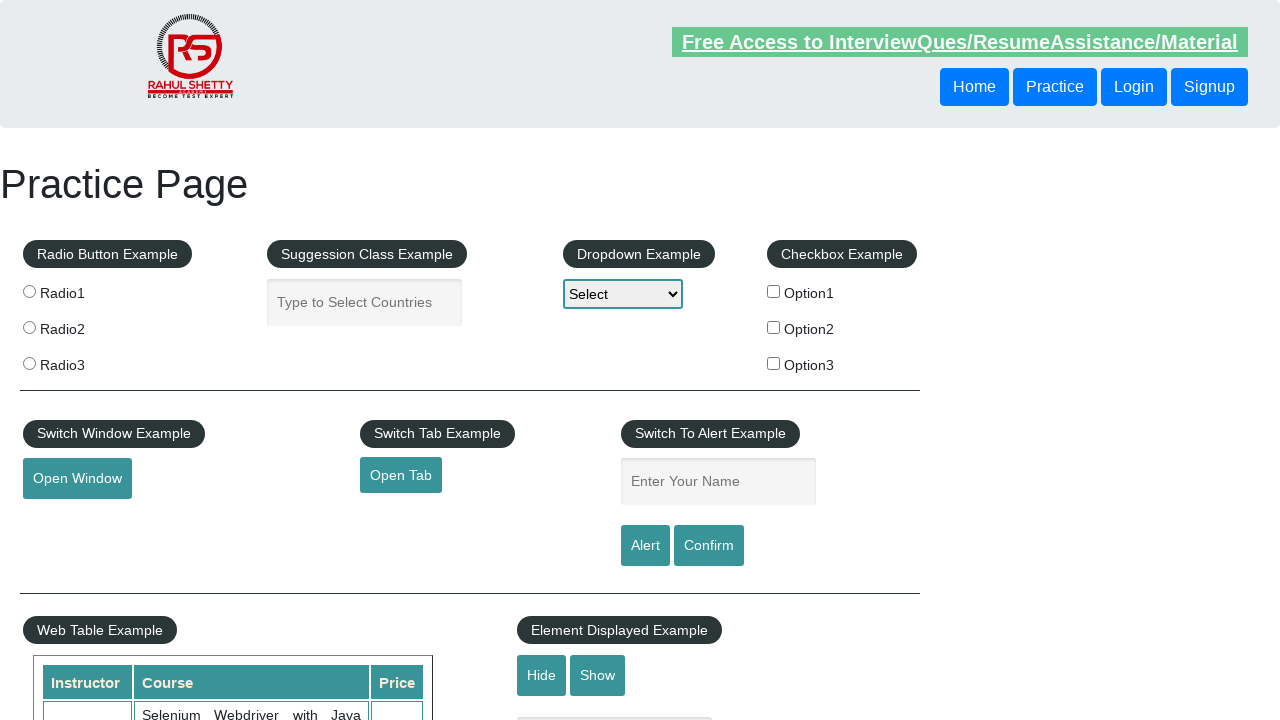

Waited for footer section with id 'gf-BIG' to load
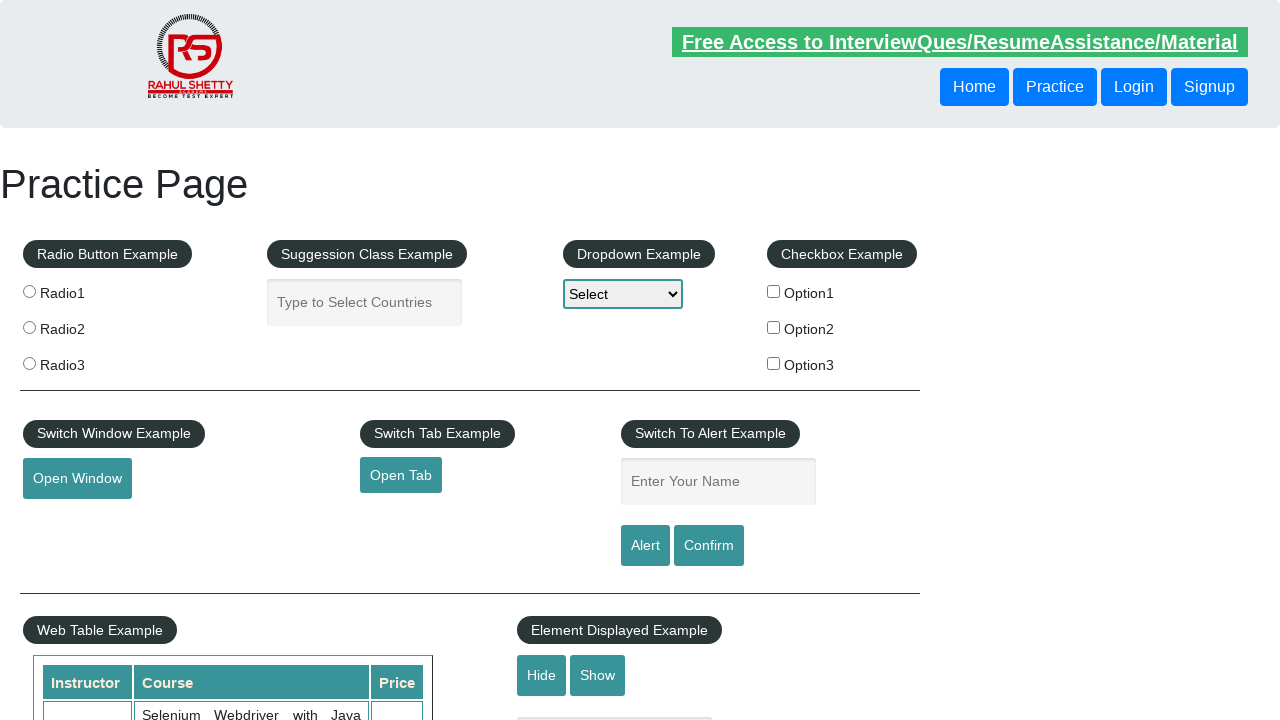

Located first column of footer links
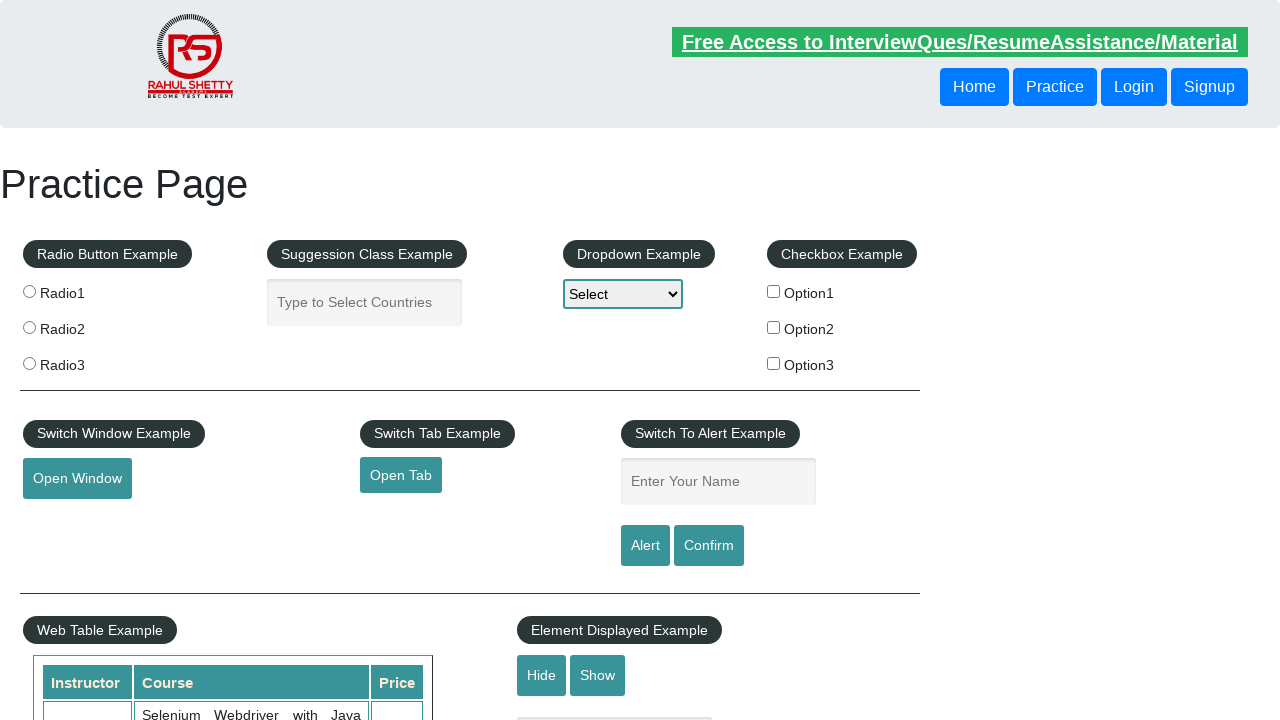

Located all anchor tags in first footer column
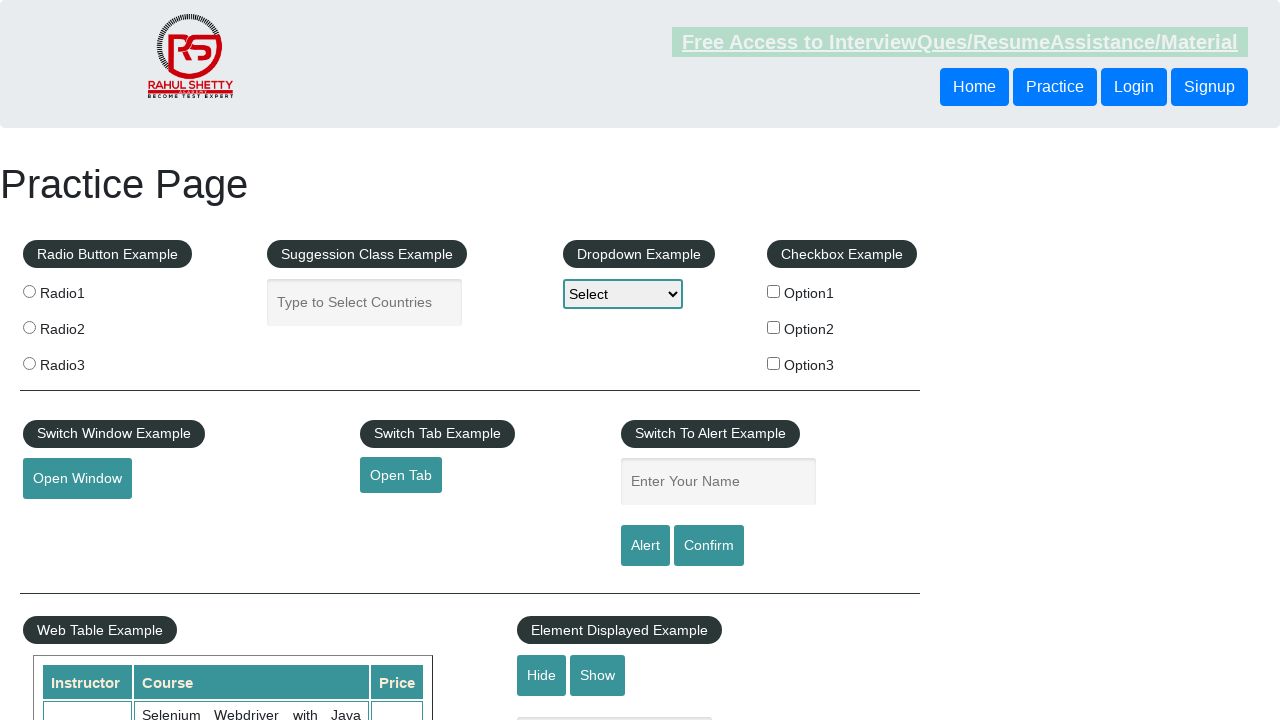

Found 5 links in first footer column
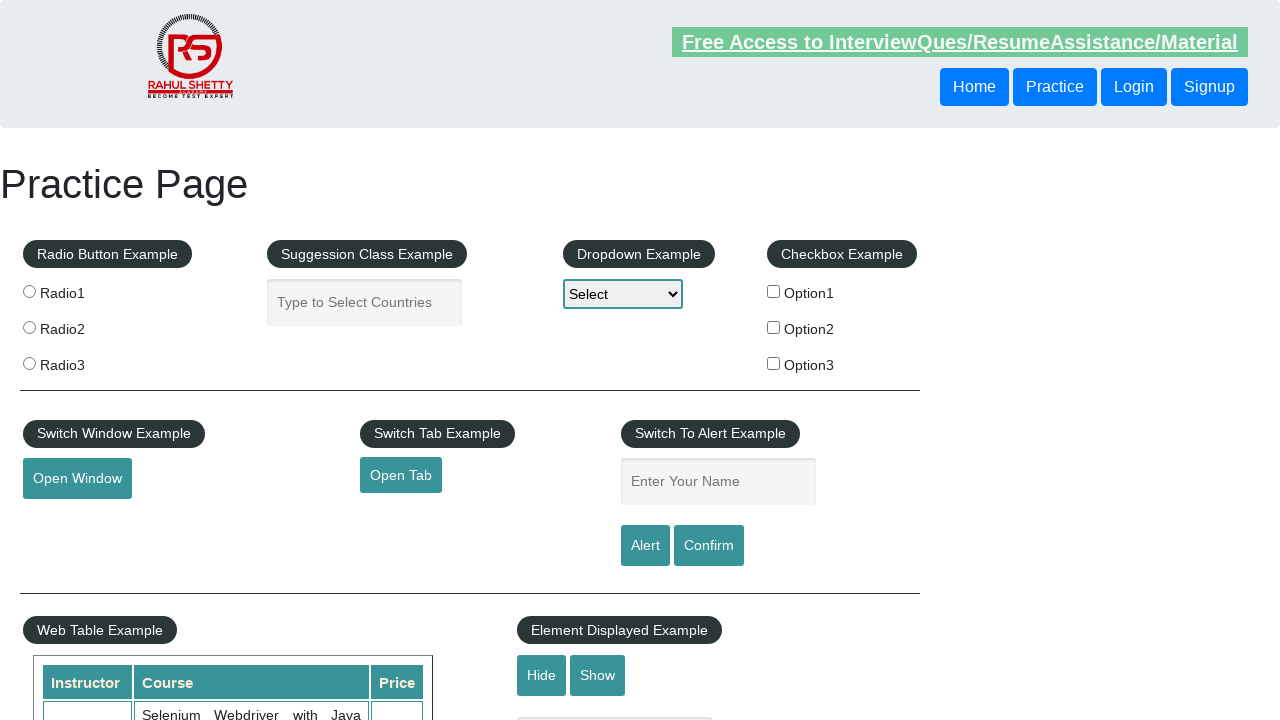

Located link at index 1 in footer column
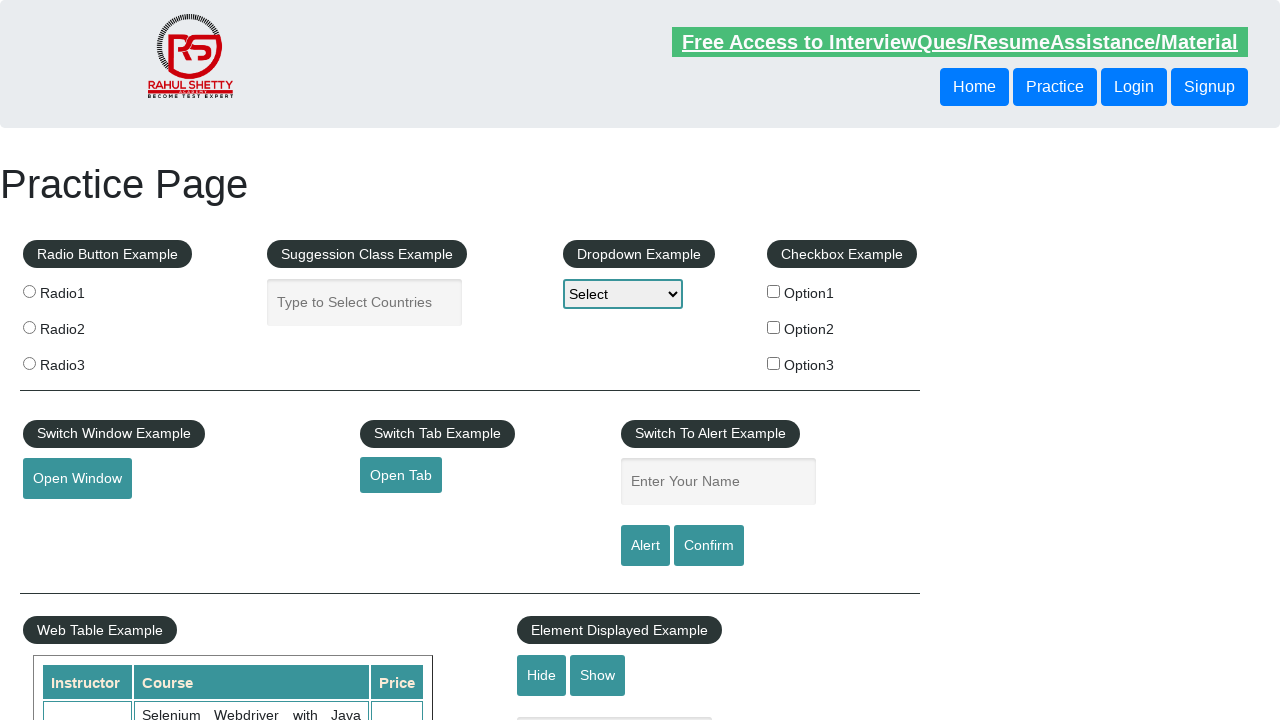

Opened link 1 in new tab using Ctrl+Click at (68, 520) on (//div[@id='gf-BIG']/table/tbody/tr/td)[1] >> a >> nth=1
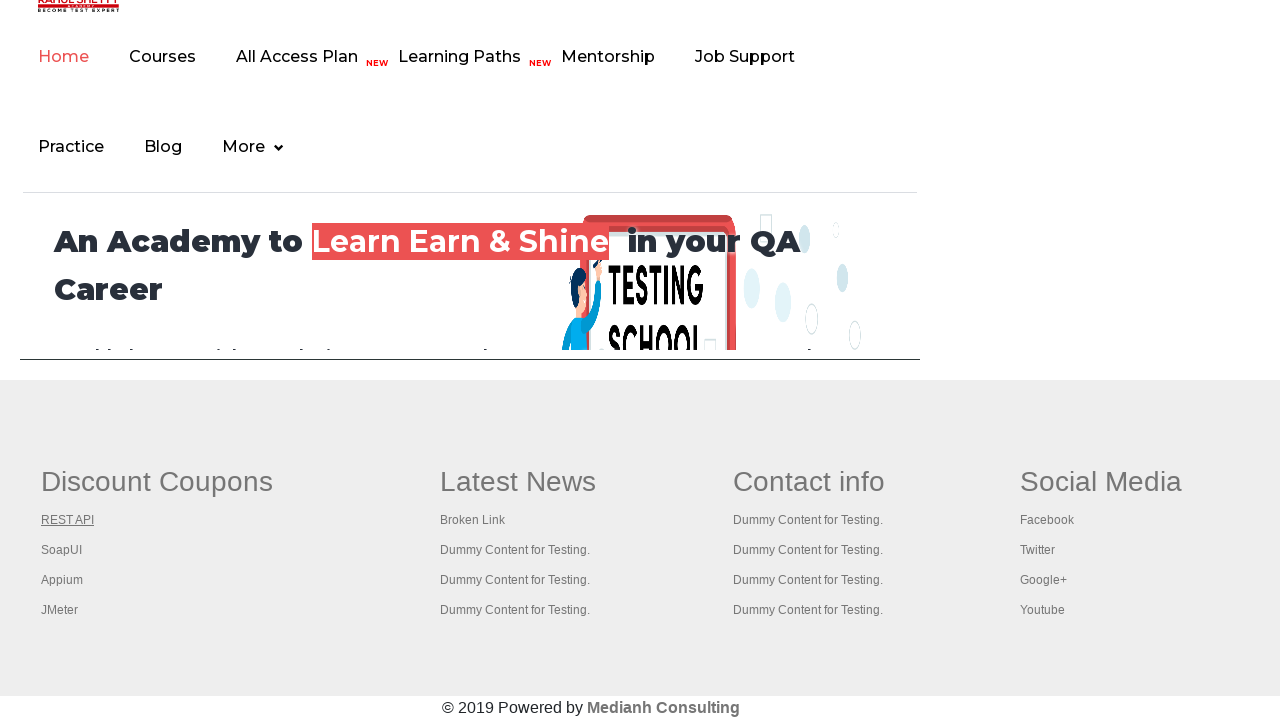

Located link at index 2 in footer column
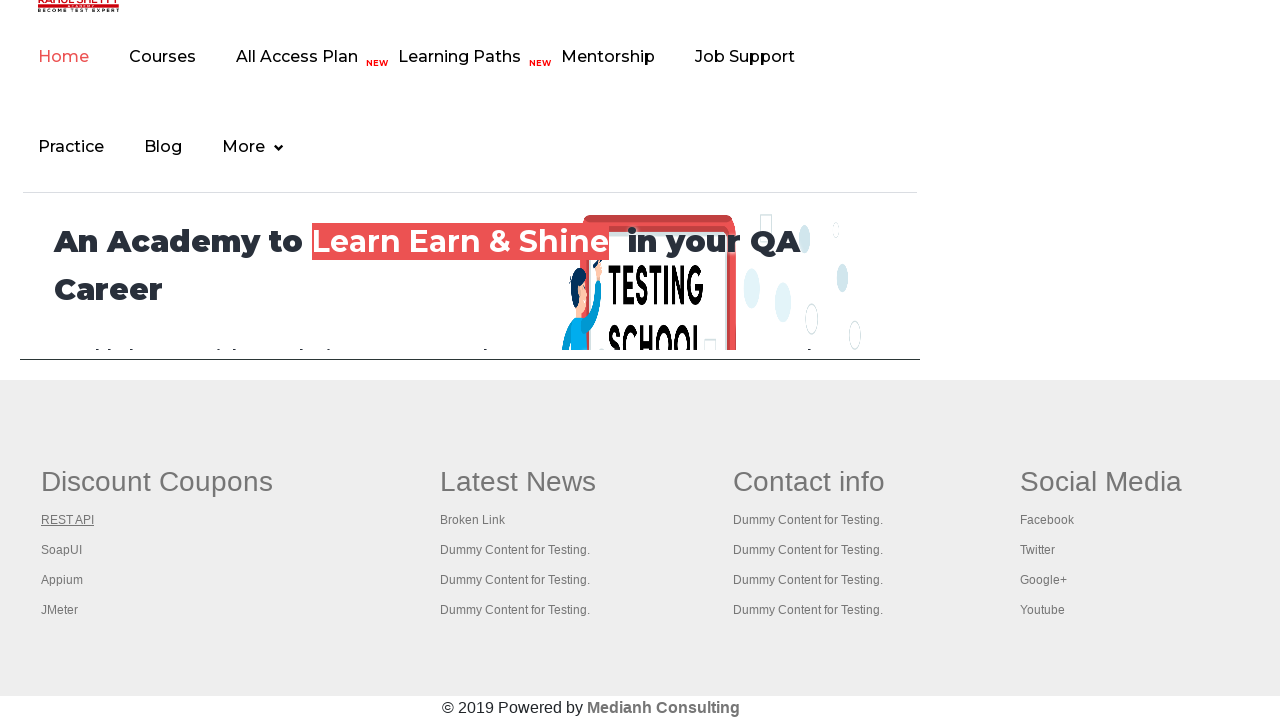

Opened link 2 in new tab using Ctrl+Click at (62, 550) on (//div[@id='gf-BIG']/table/tbody/tr/td)[1] >> a >> nth=2
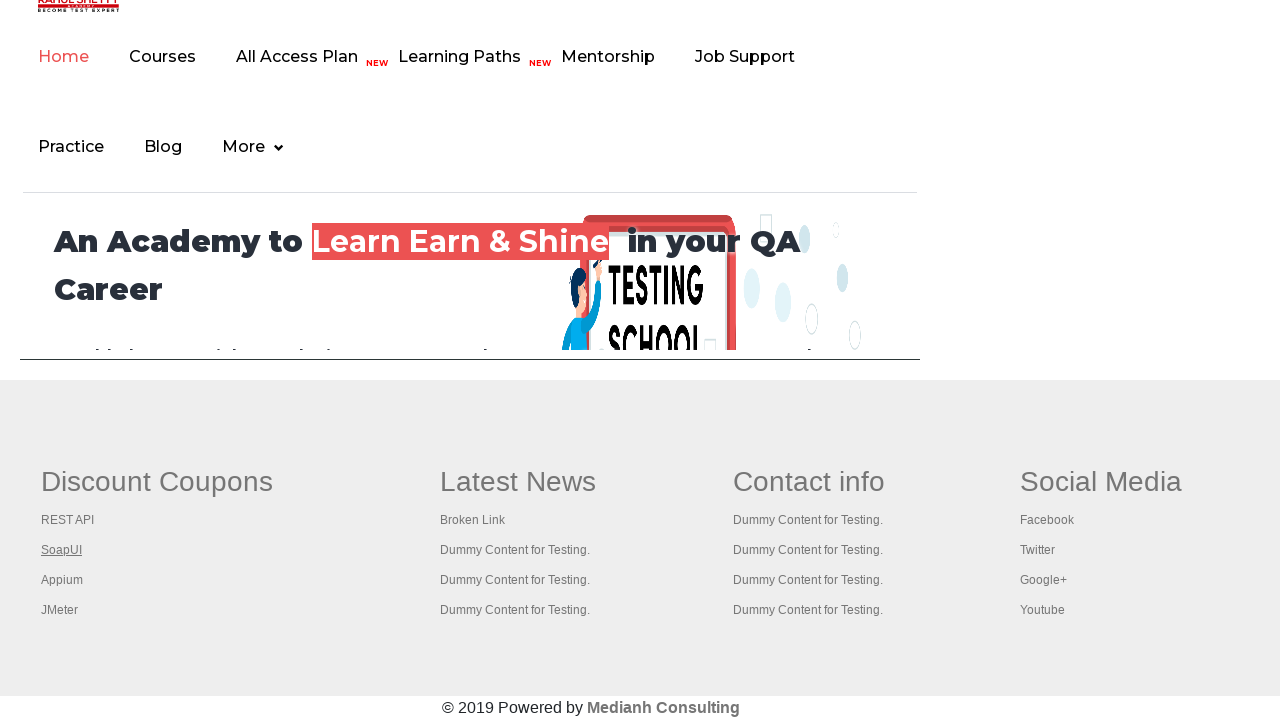

Located link at index 3 in footer column
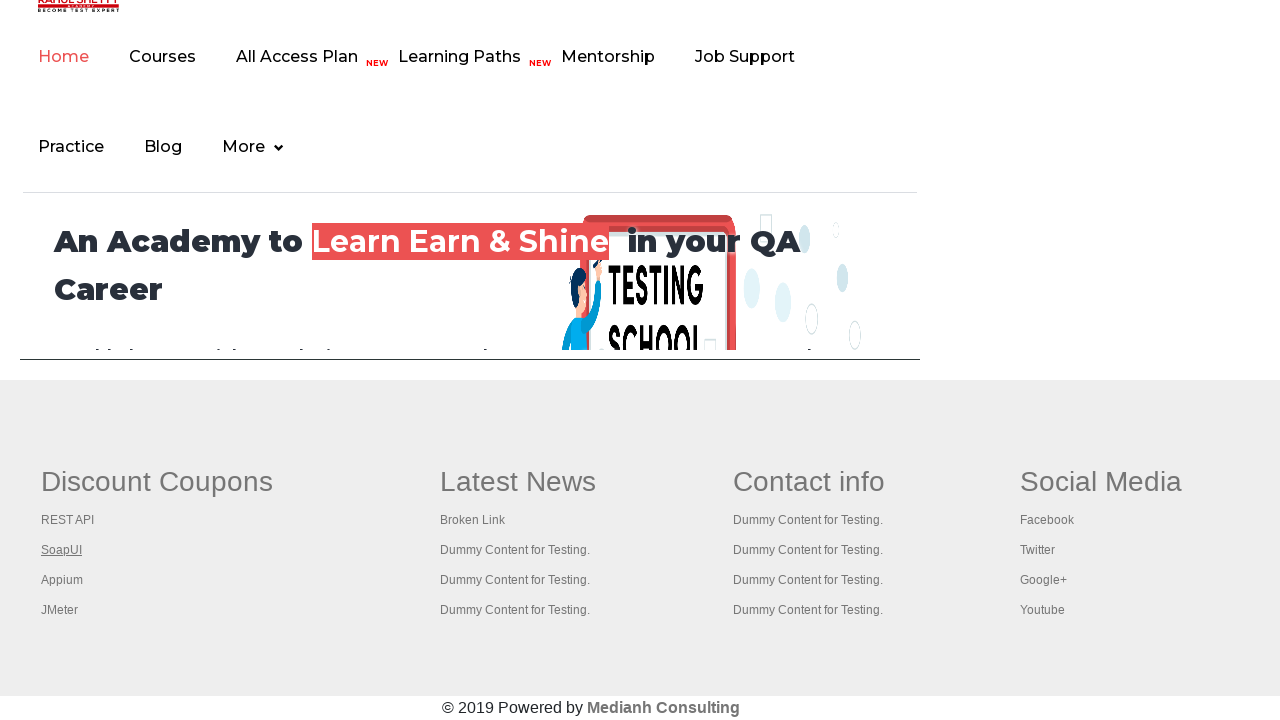

Opened link 3 in new tab using Ctrl+Click at (62, 580) on (//div[@id='gf-BIG']/table/tbody/tr/td)[1] >> a >> nth=3
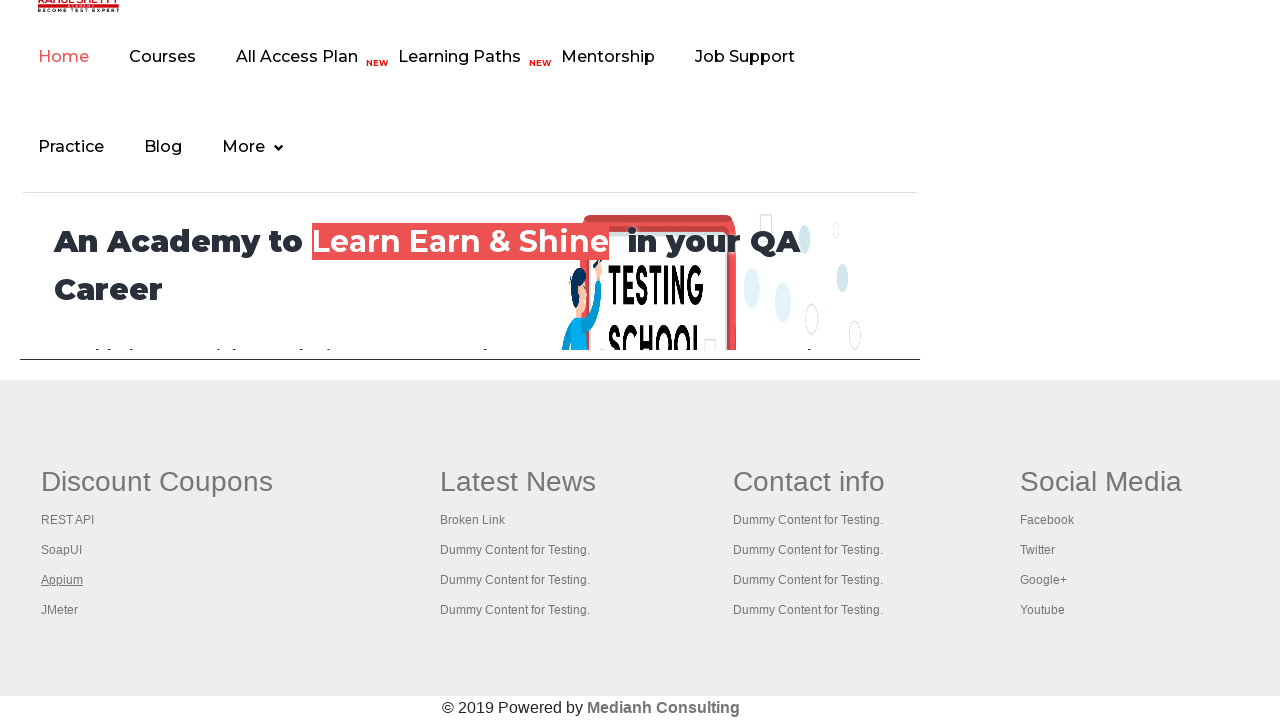

Located link at index 4 in footer column
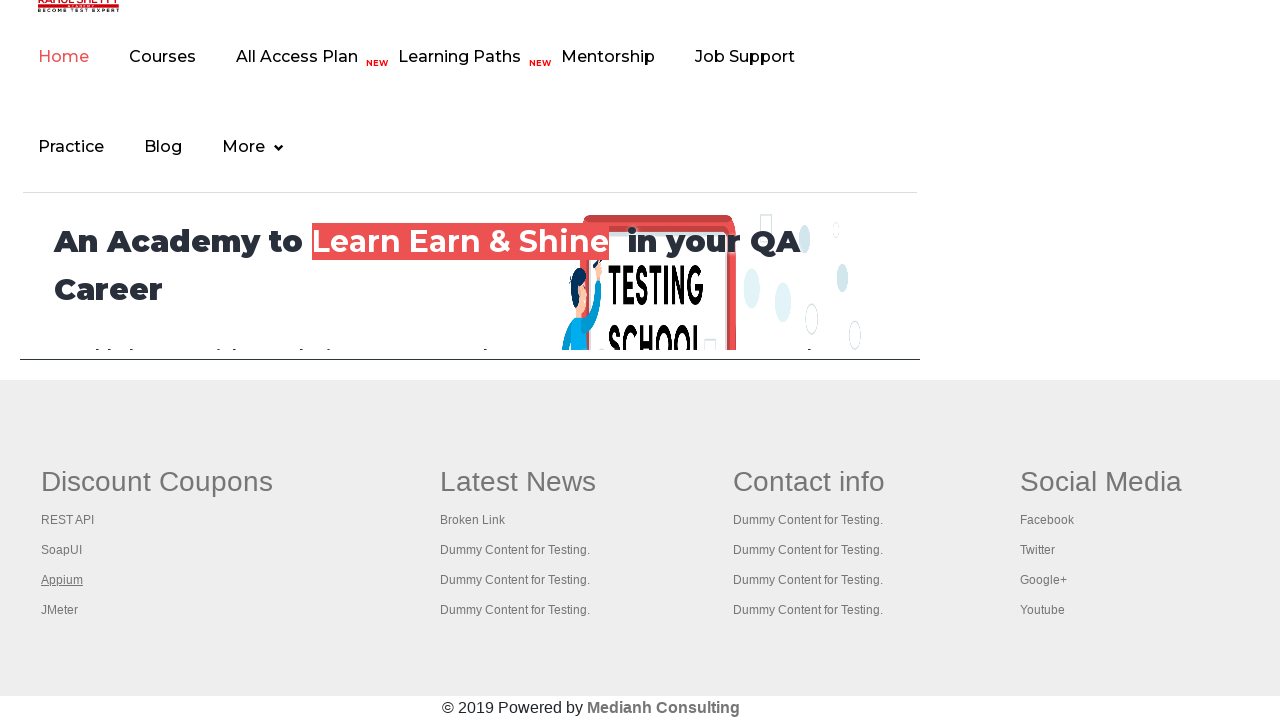

Opened link 4 in new tab using Ctrl+Click at (60, 610) on (//div[@id='gf-BIG']/table/tbody/tr/td)[1] >> a >> nth=4
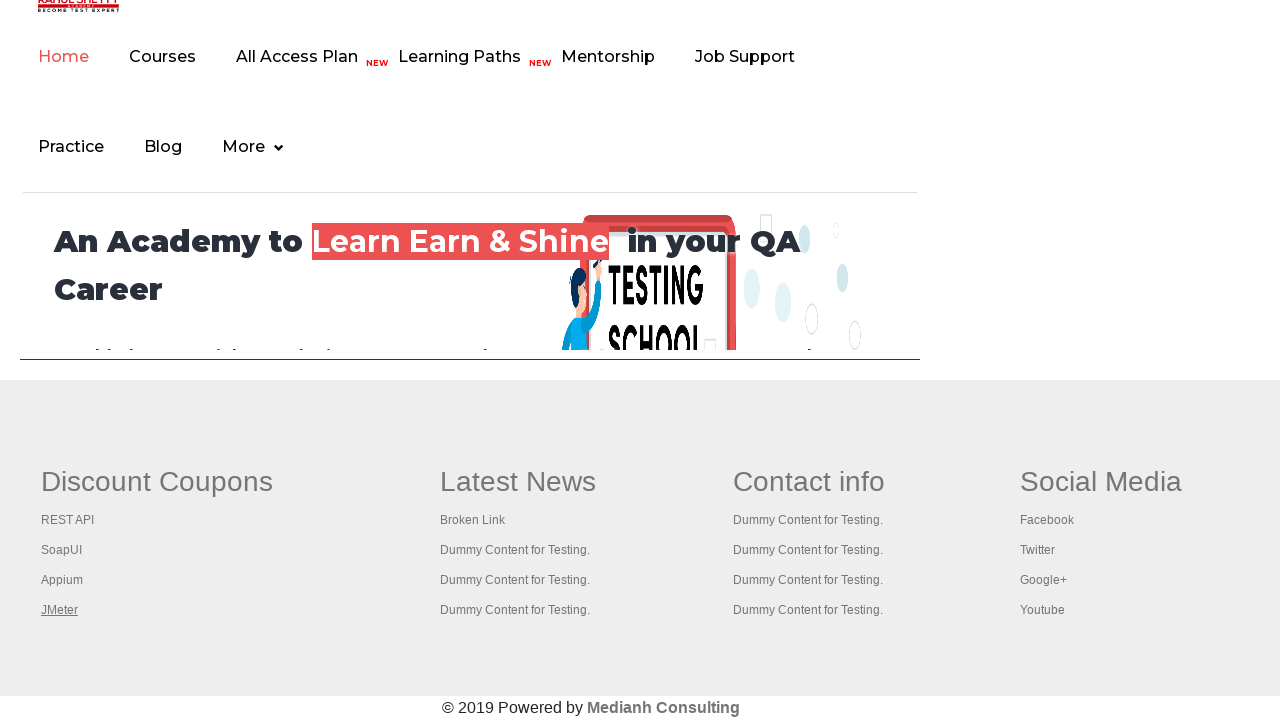

Retrieved all 5 open tabs from browser context
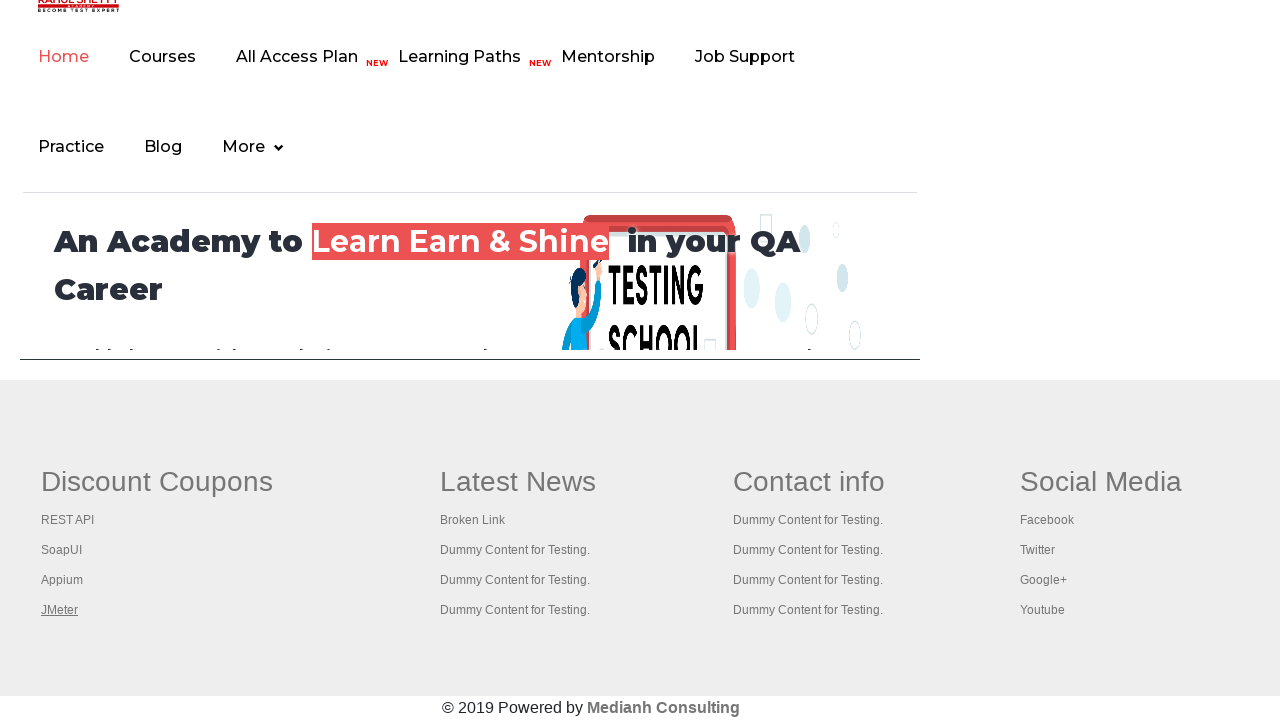

Brought tab 1 to front
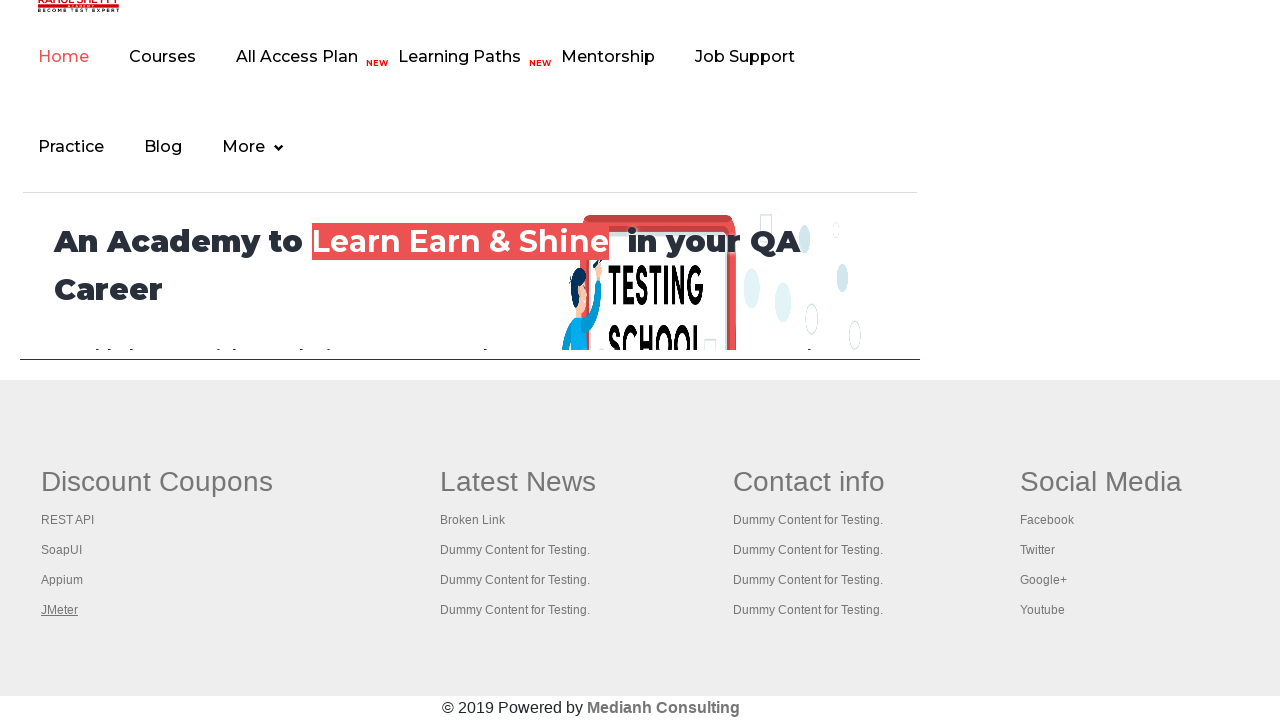

Tab 1 loaded with 'domcontentloaded' state
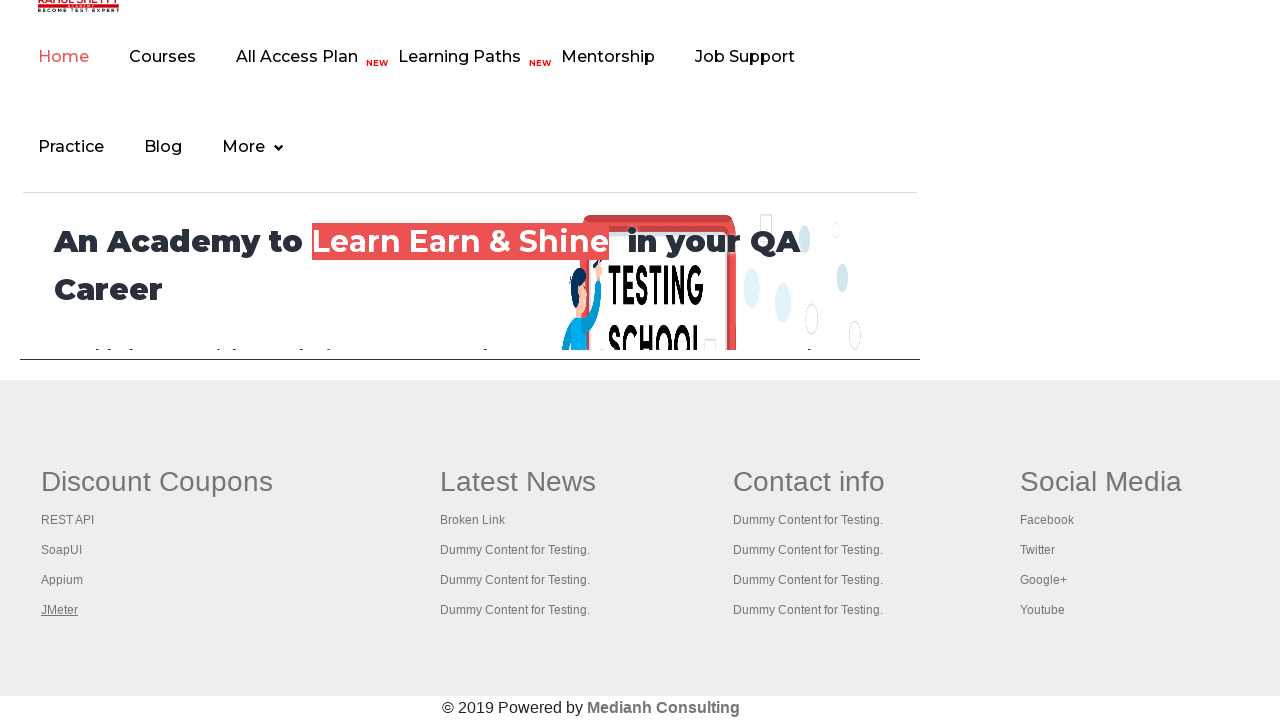

Brought tab 2 to front
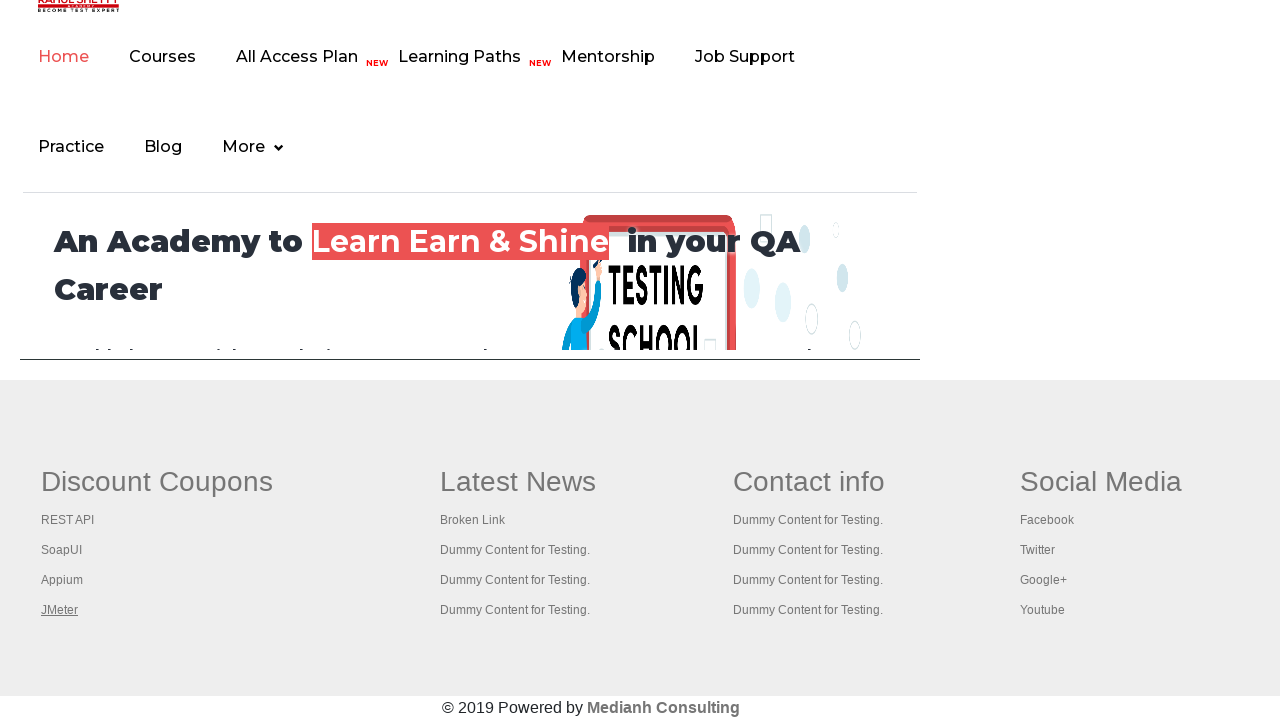

Tab 2 loaded with 'domcontentloaded' state
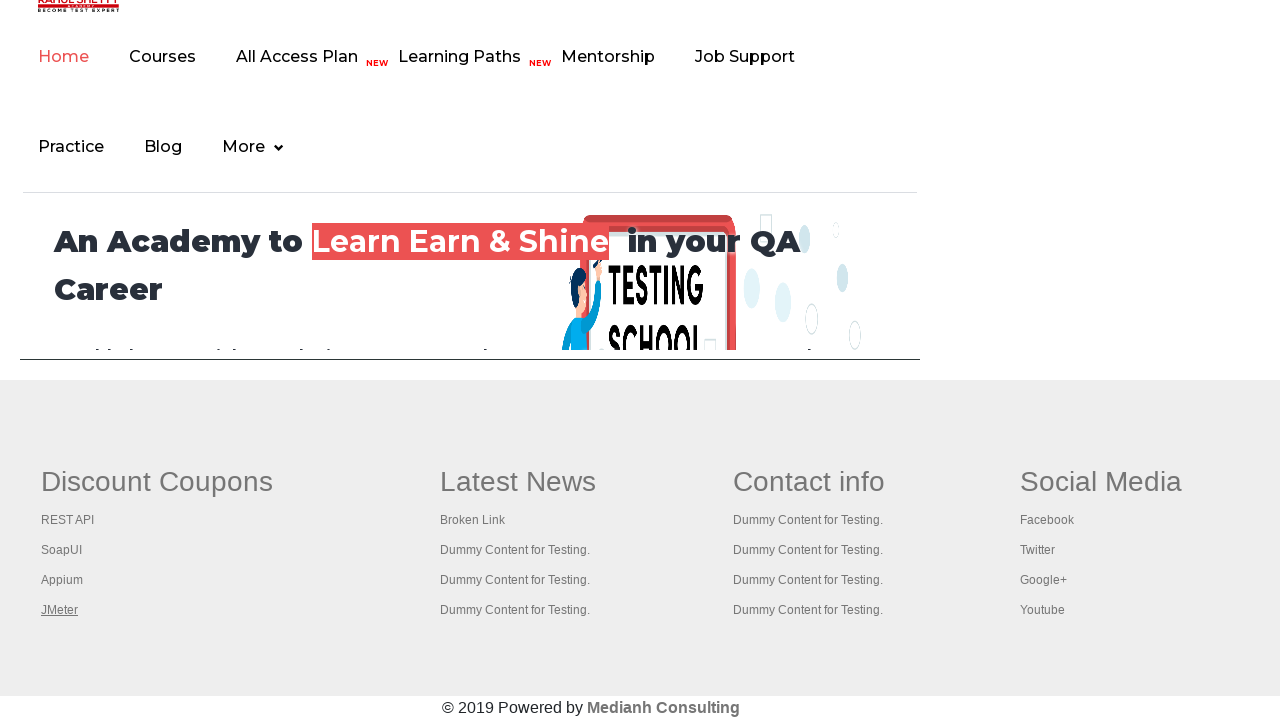

Brought tab 3 to front
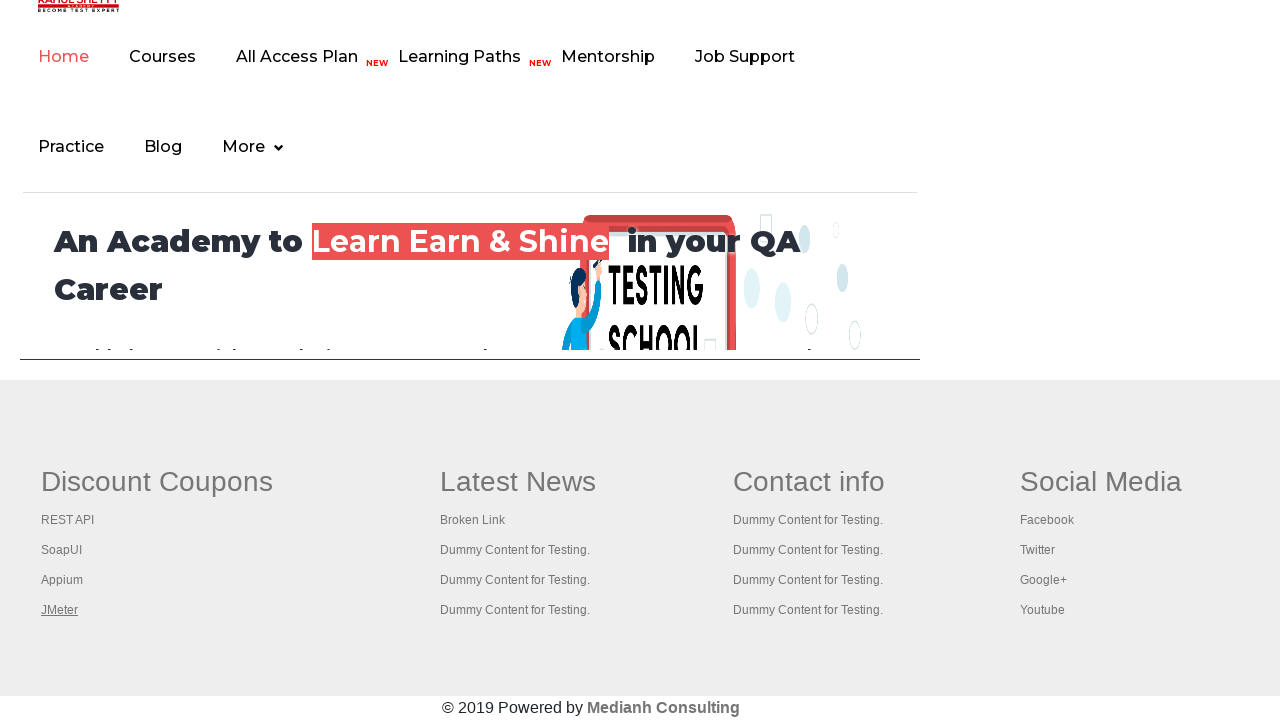

Tab 3 loaded with 'domcontentloaded' state
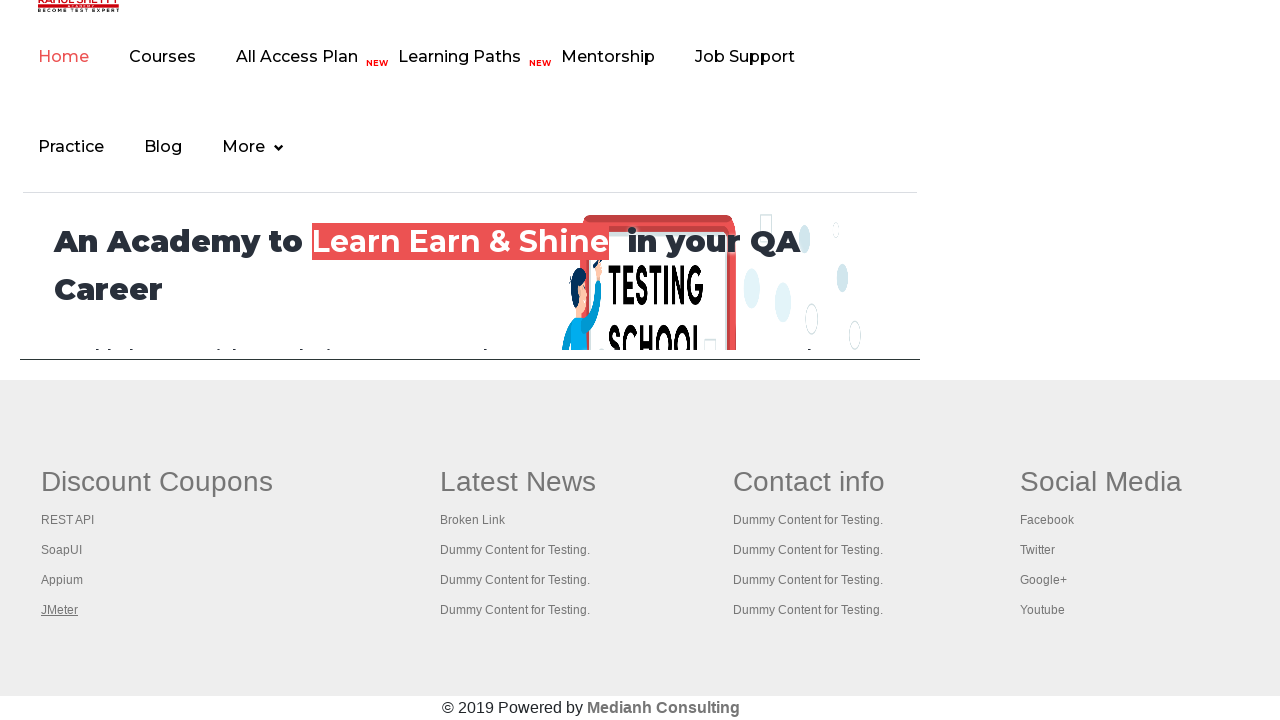

Brought tab 4 to front
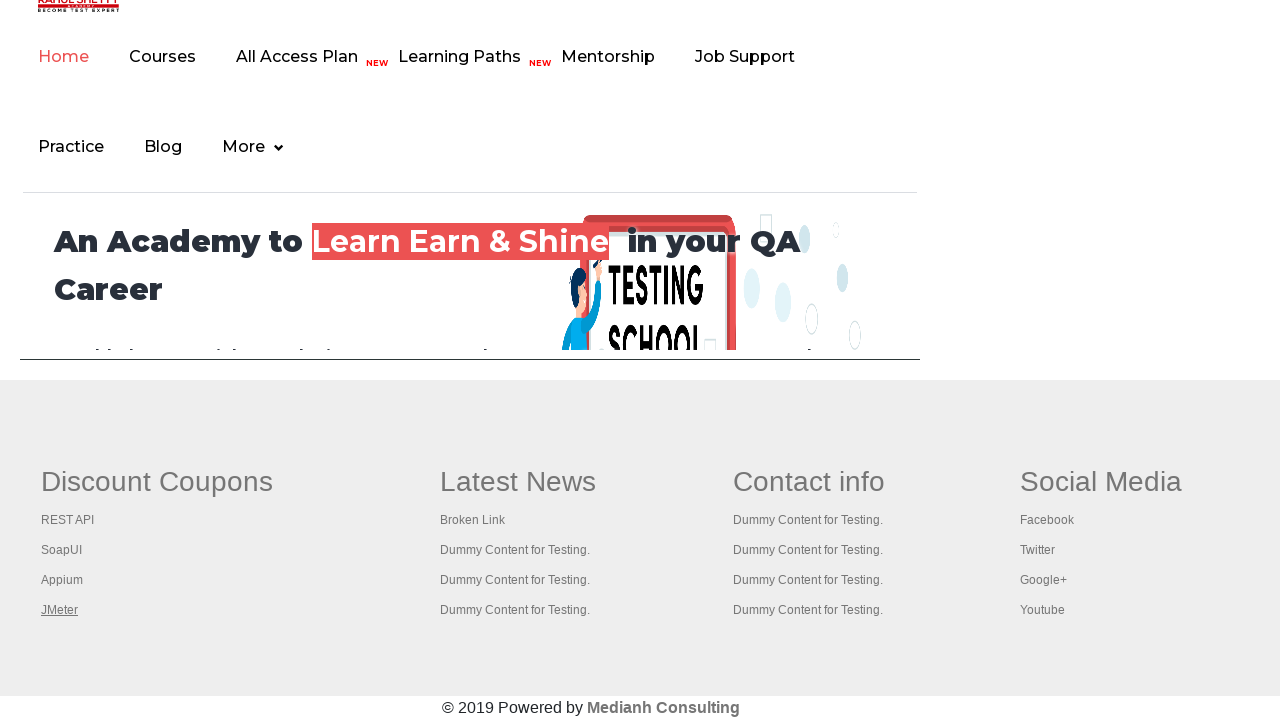

Tab 4 loaded with 'domcontentloaded' state
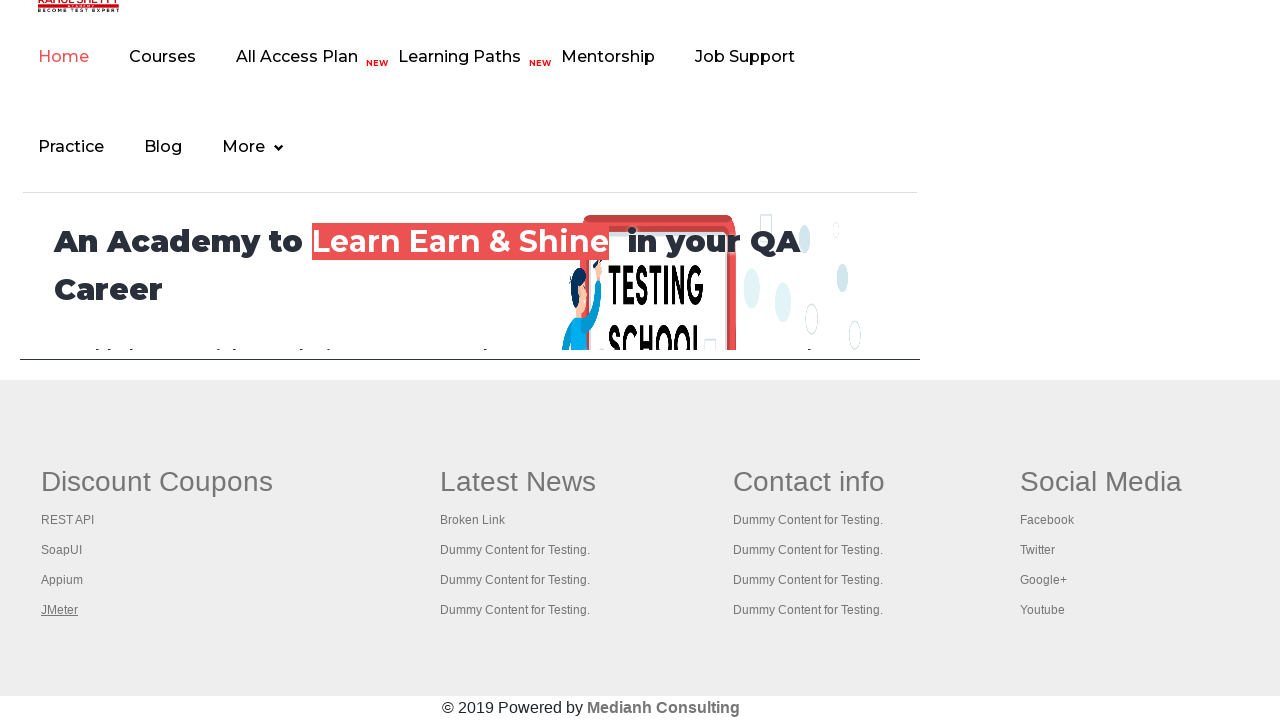

Brought tab 5 to front
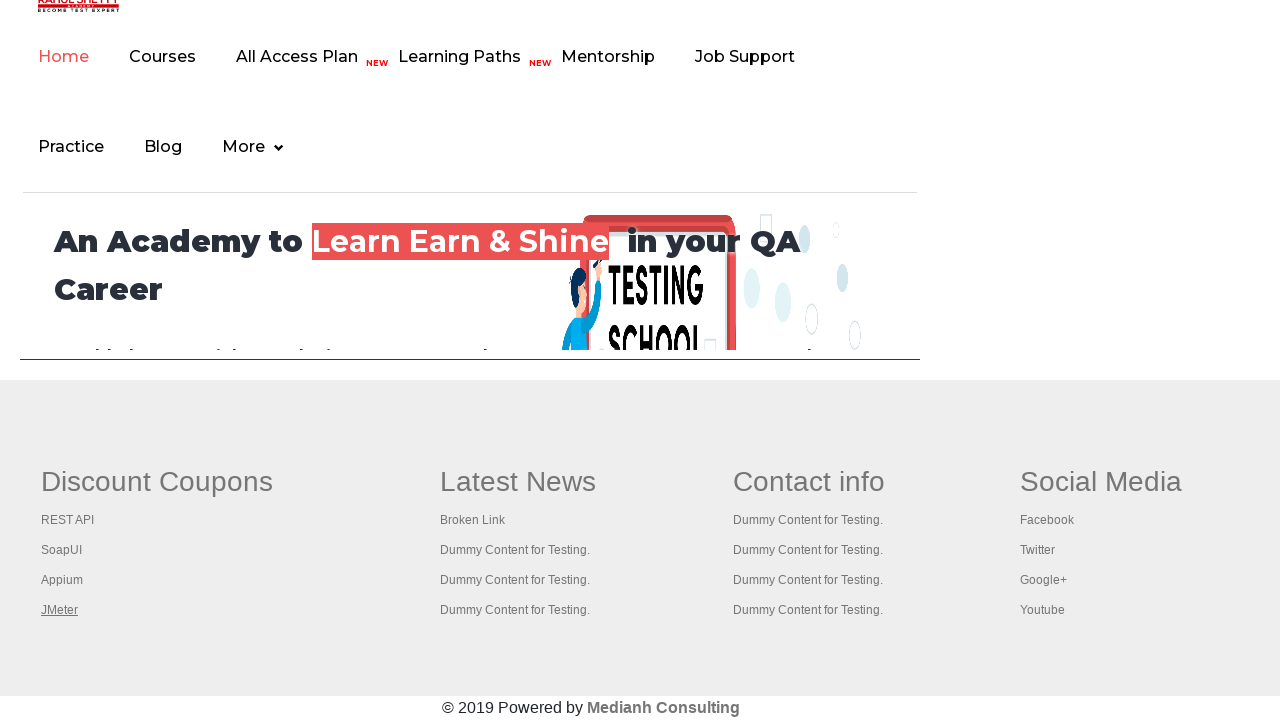

Tab 5 loaded with 'domcontentloaded' state
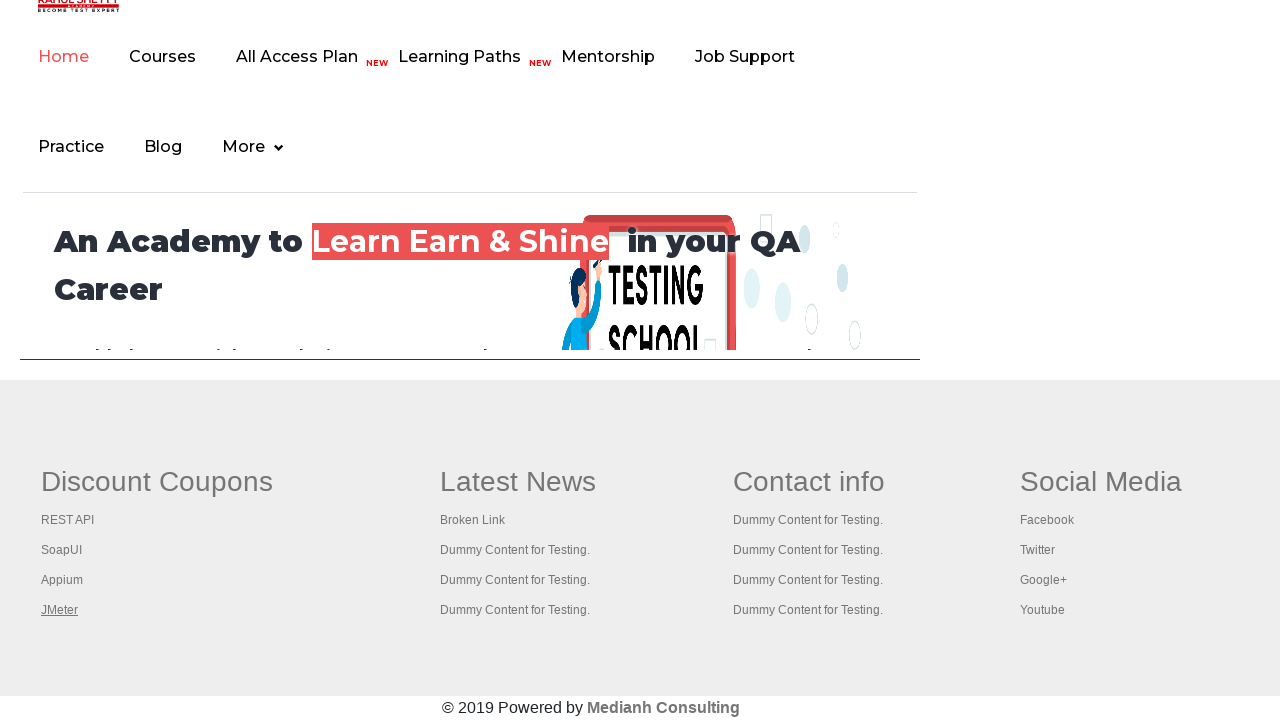

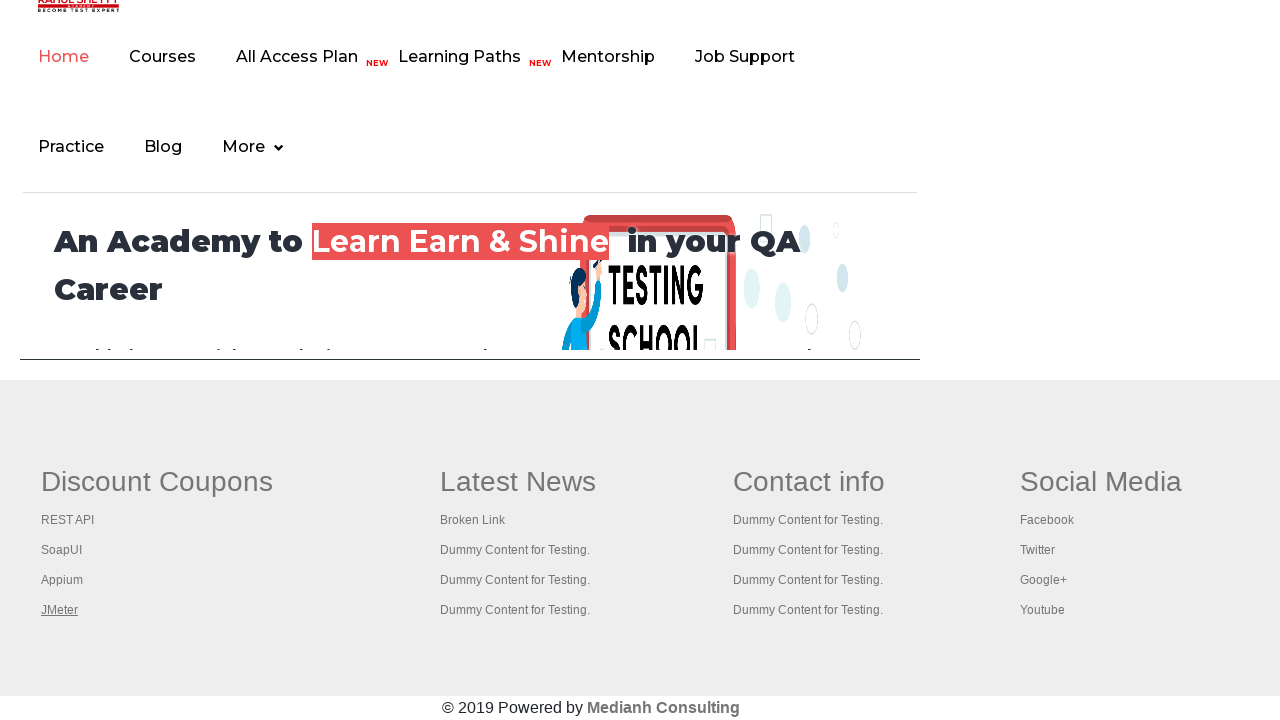